Tests checkbox interaction on Sentry signup page by checking, unchecking, and verifying the email updates preference checkbox

Starting URL: https://sentry.io/signup/

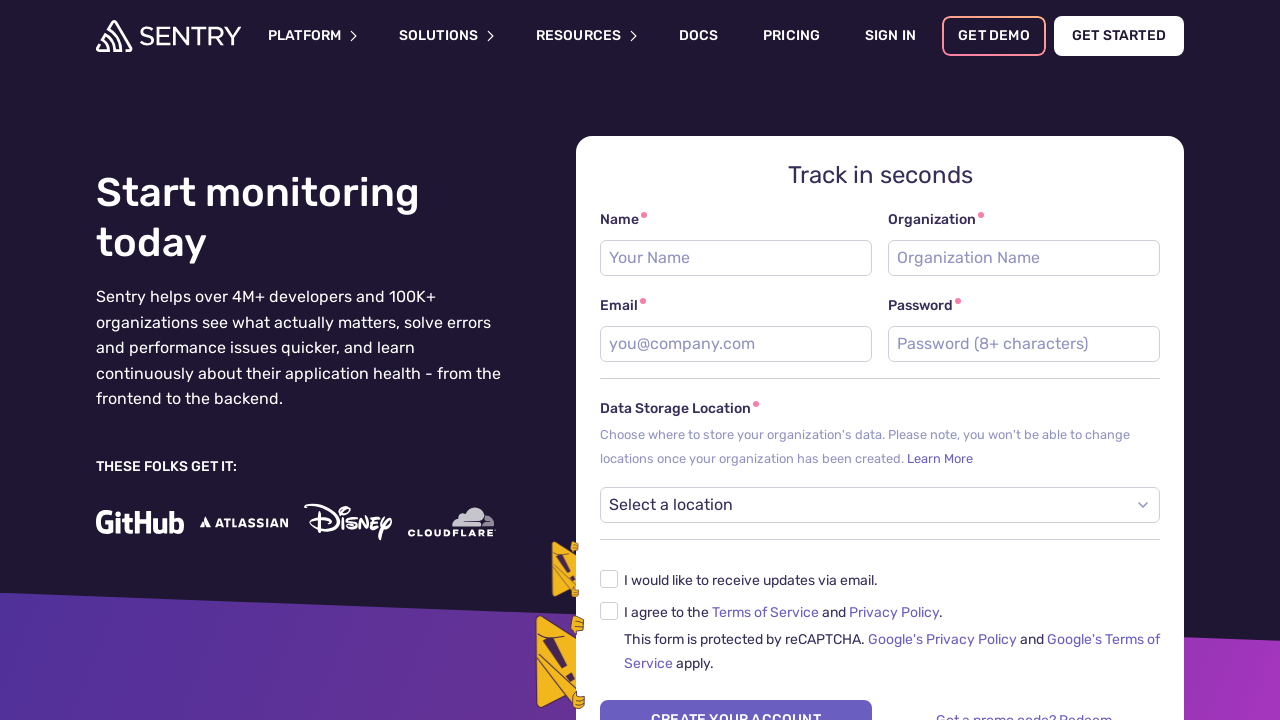

Clicked email updates checkbox to check it at (880, 580) on label:has-text('I would like to receive updates via email.')
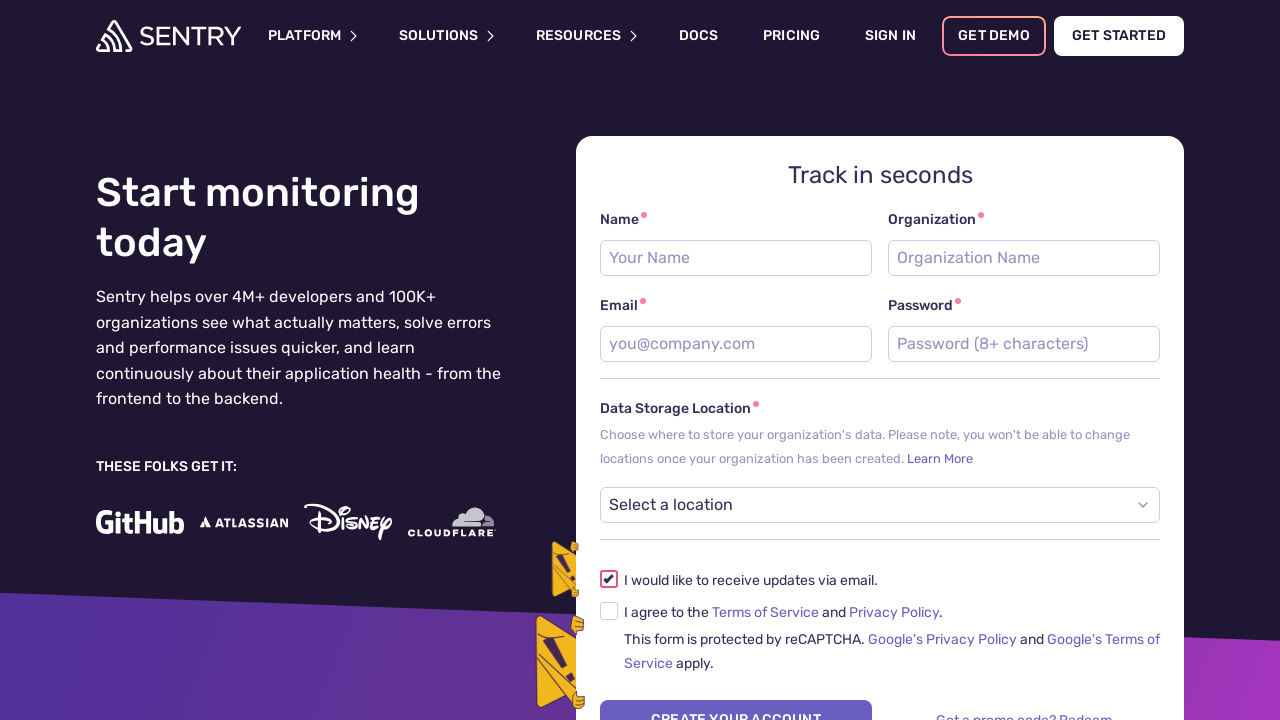

Clicked email updates checkbox to uncheck it at (880, 580) on label:has-text('I would like to receive updates via email.')
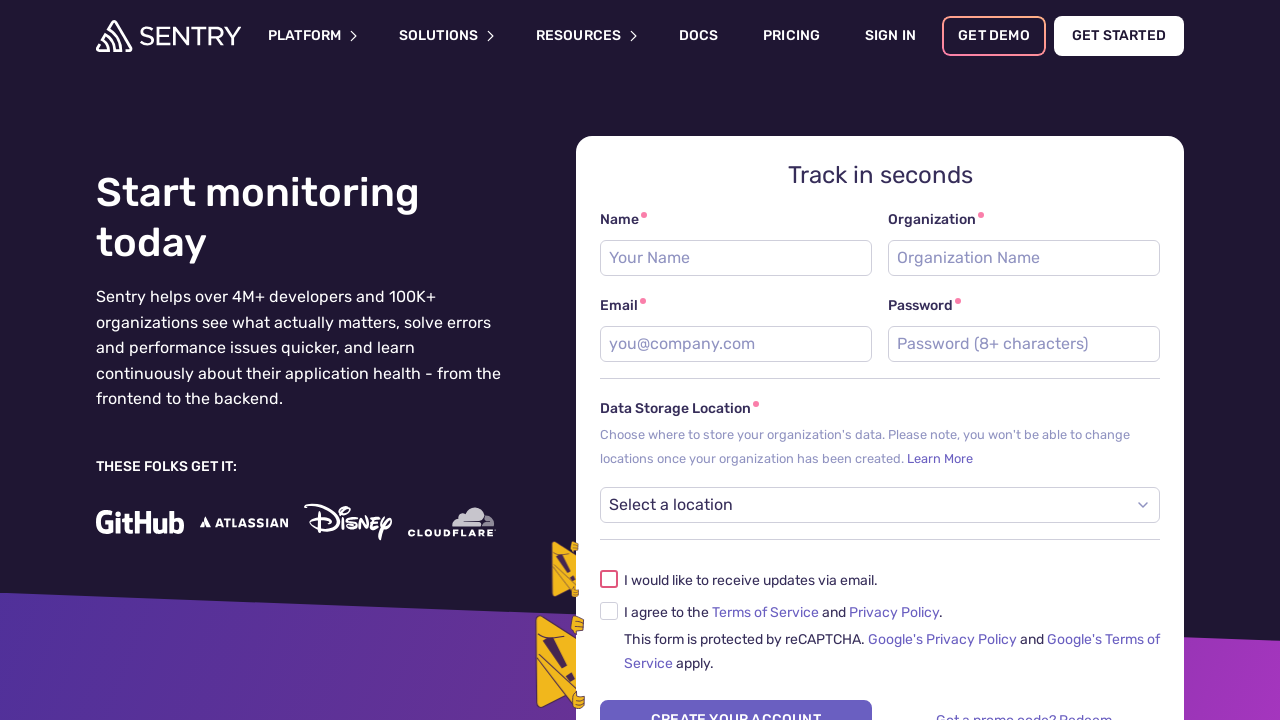

Waited for UI to update after unchecking
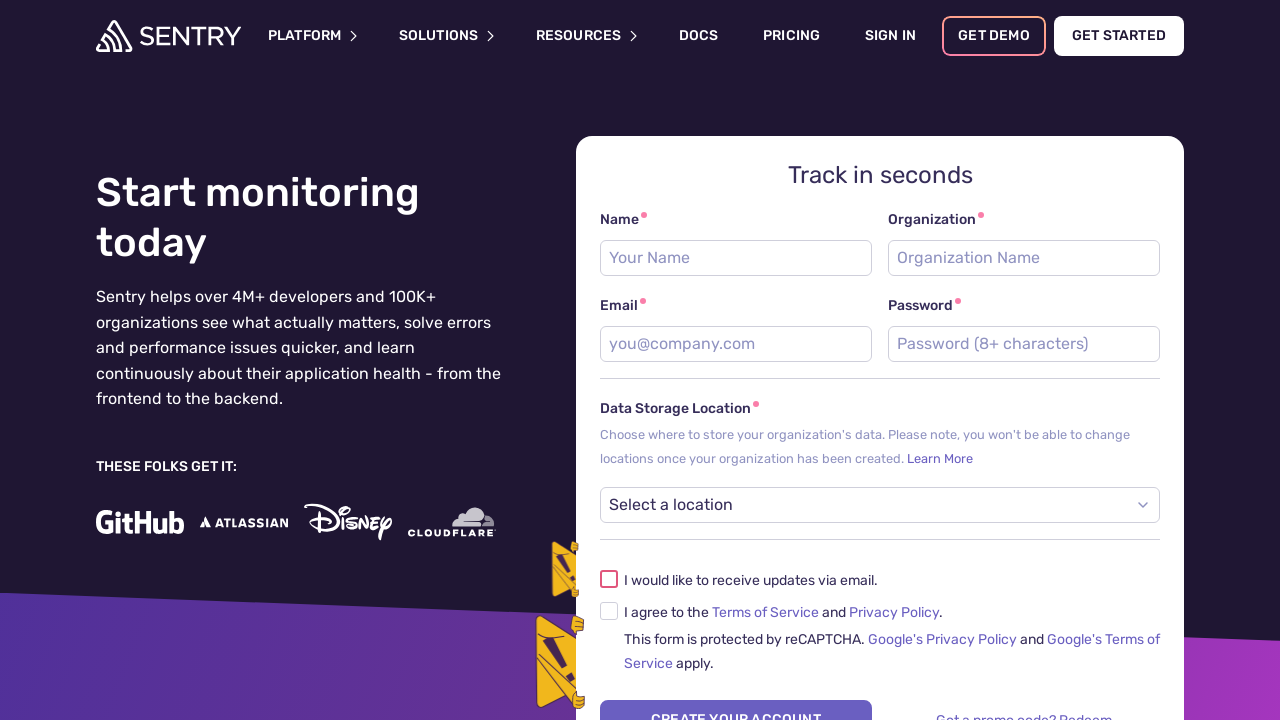

Verified checkbox label is visible and clicked it at (880, 580) on label:has-text('I would like to receive updates via email.')
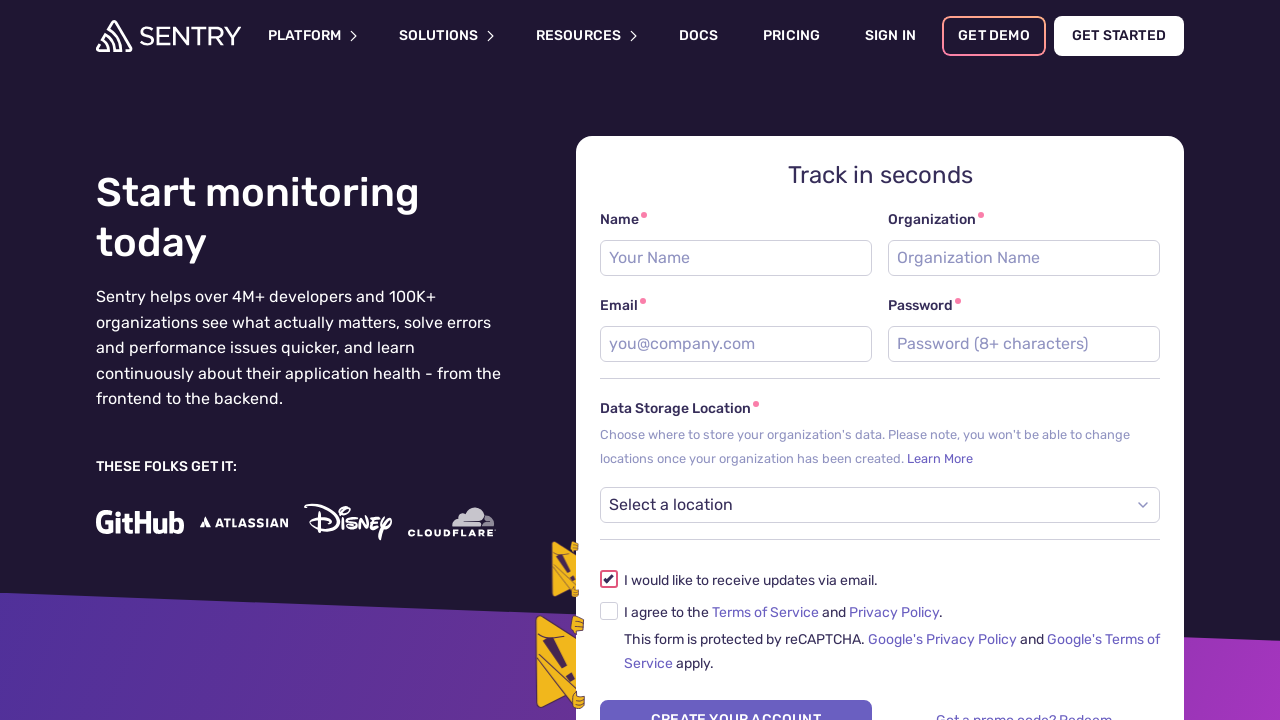

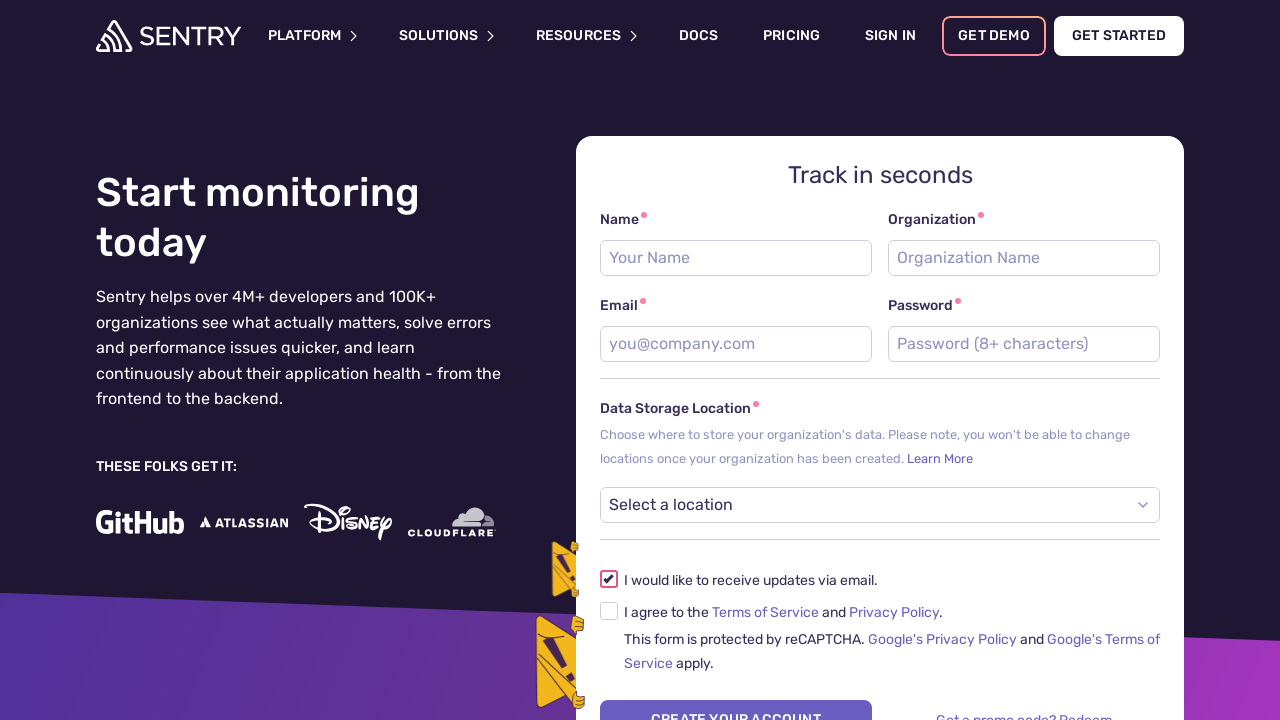